Tests the OJAD (Online Japanese Accent Dictionary) search functionality by entering a Japanese word and verifying that search results with pitch accent information are displayed

Starting URL: http://www.gavo.t.u-tokyo.ac.jp/ojad/search

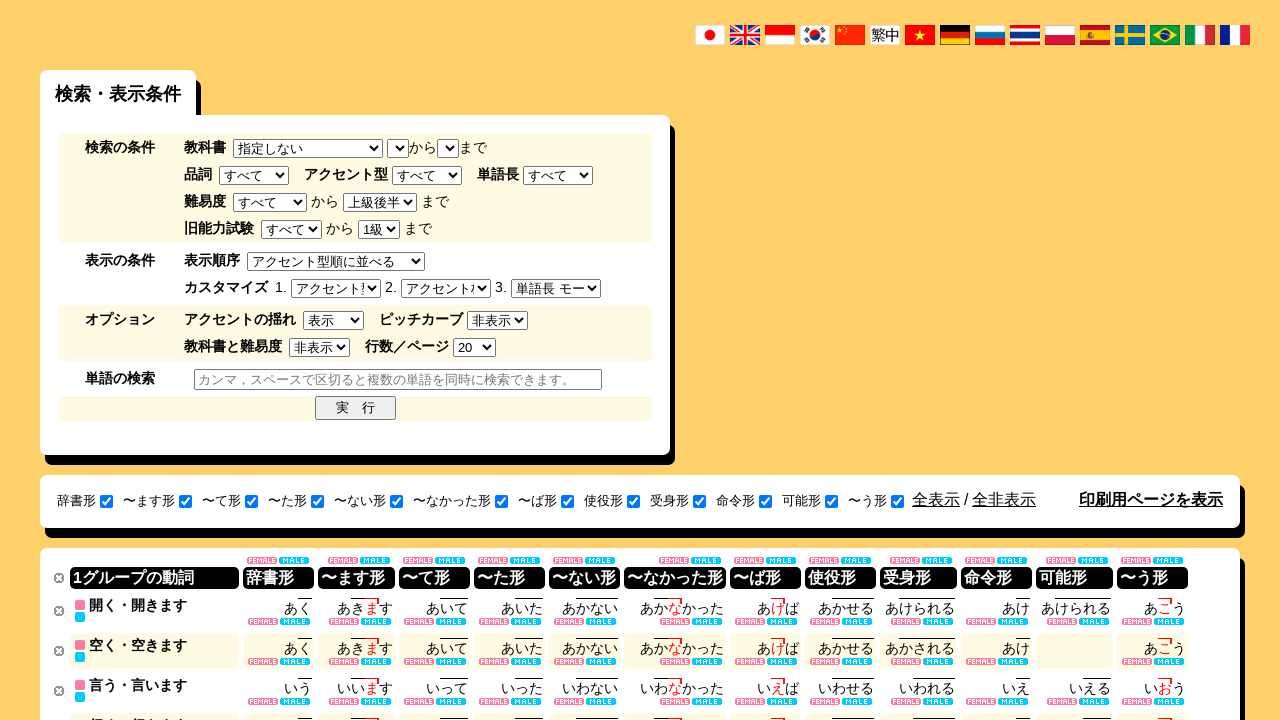

Filled search box with Japanese word '東京' on #search_word
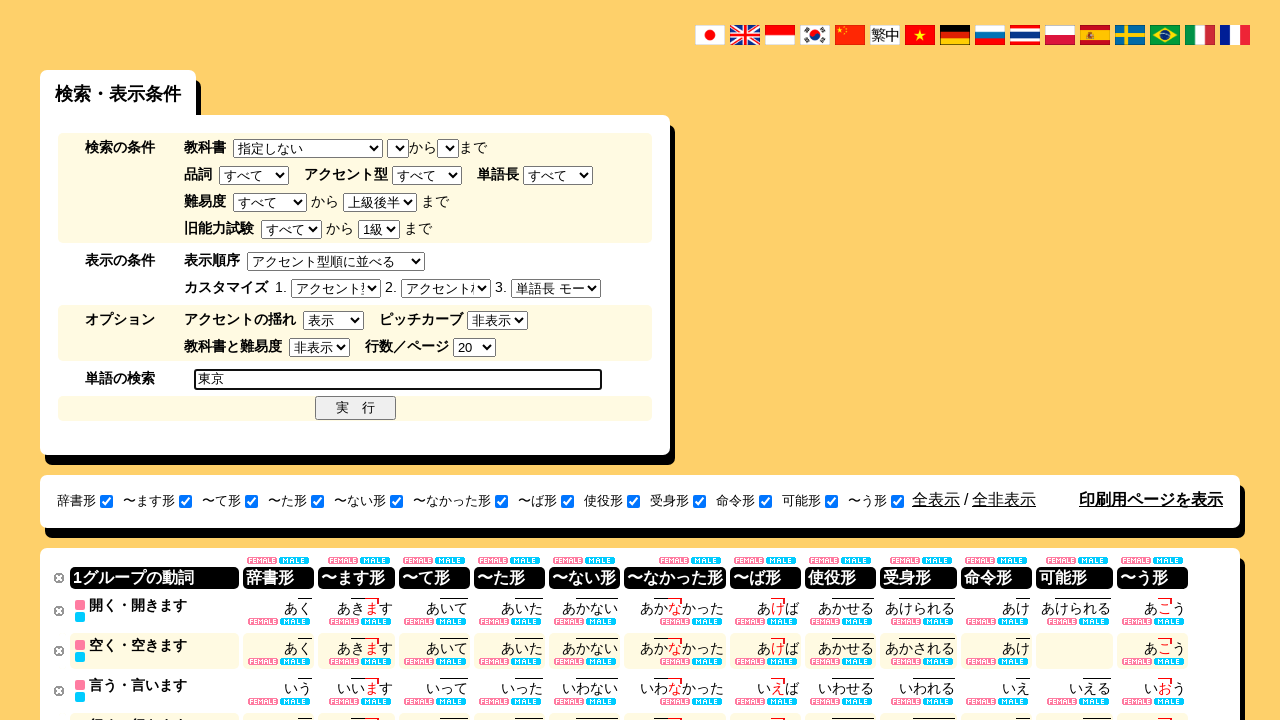

Submitted search form by pressing Enter on #search_word
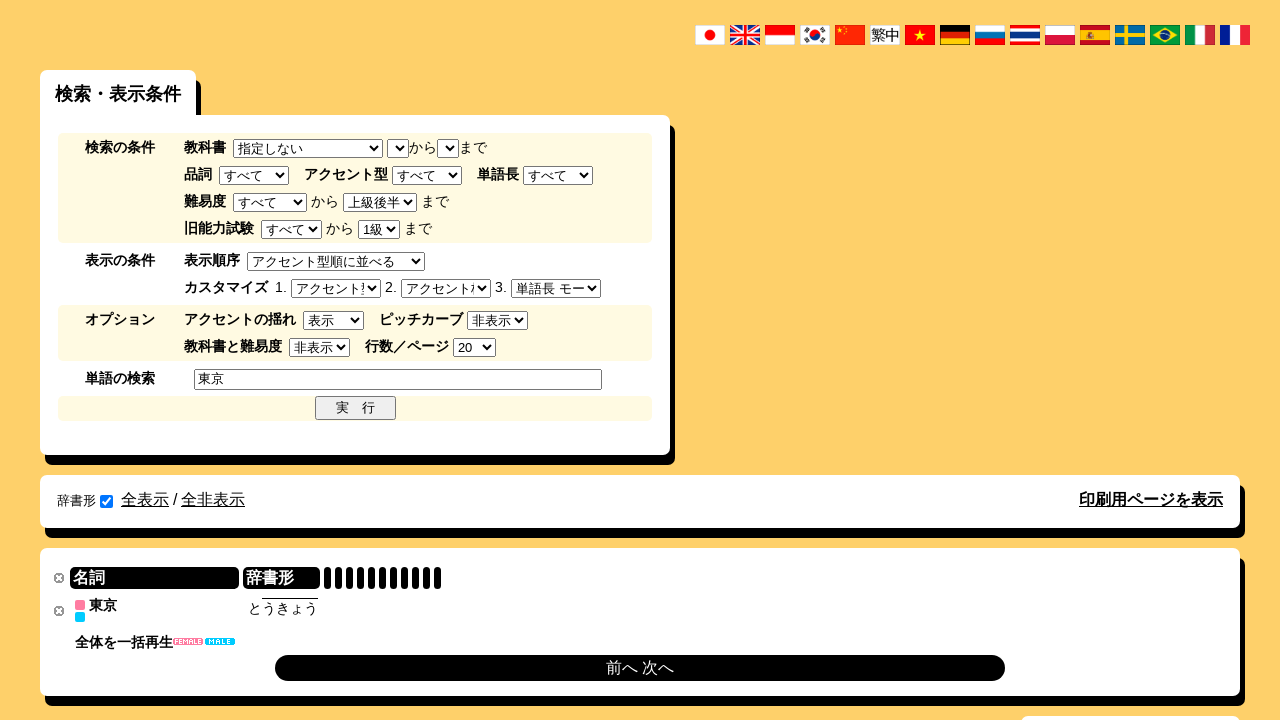

Search results table loaded
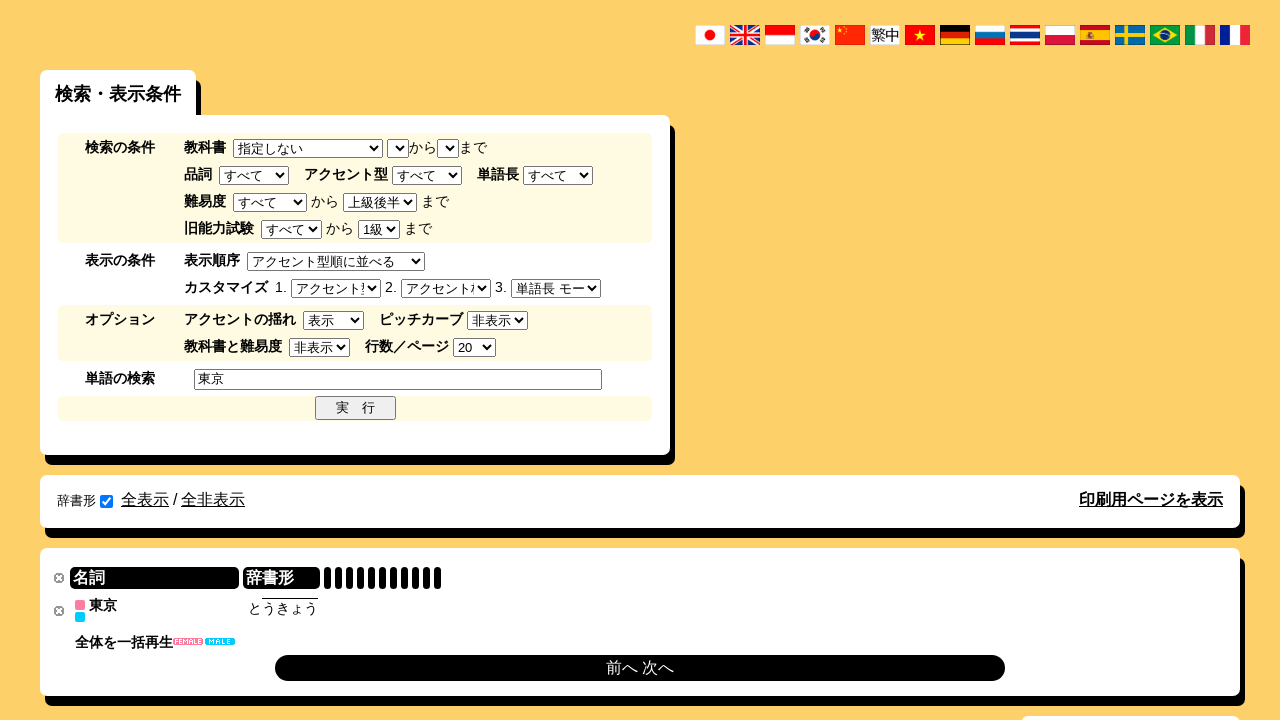

Word entry results displayed
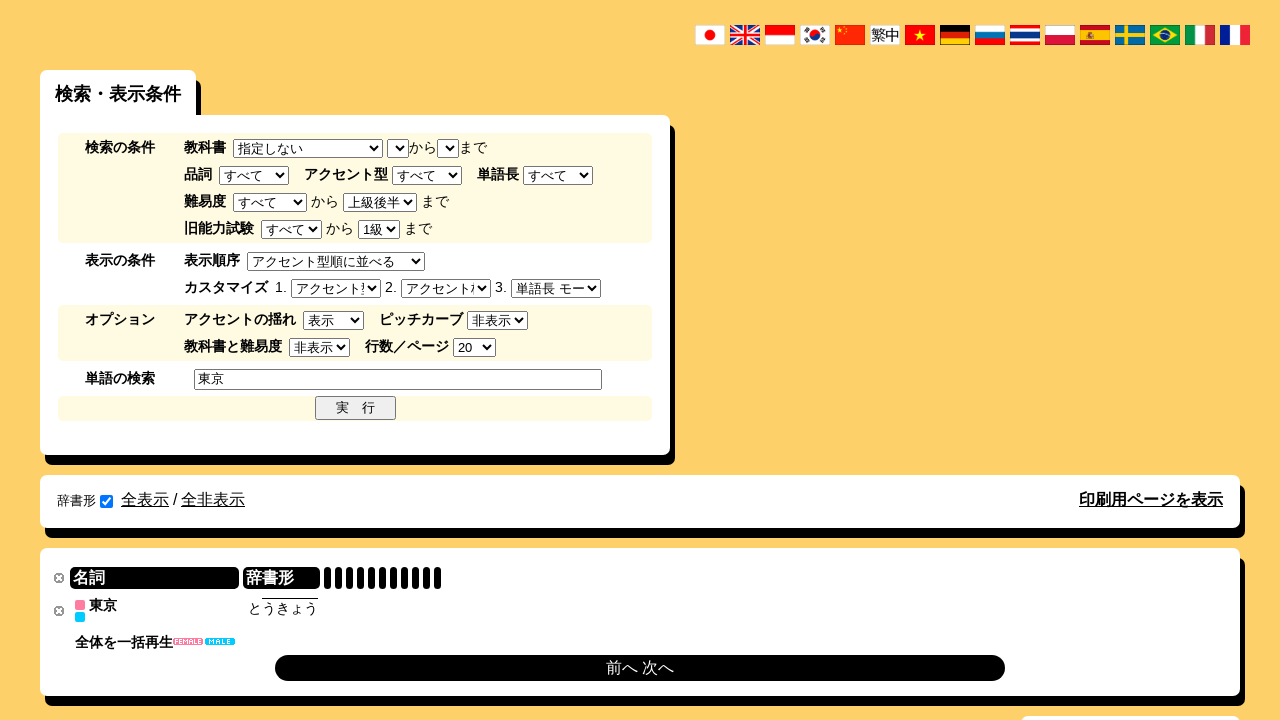

Pitch accent information displayed for search results
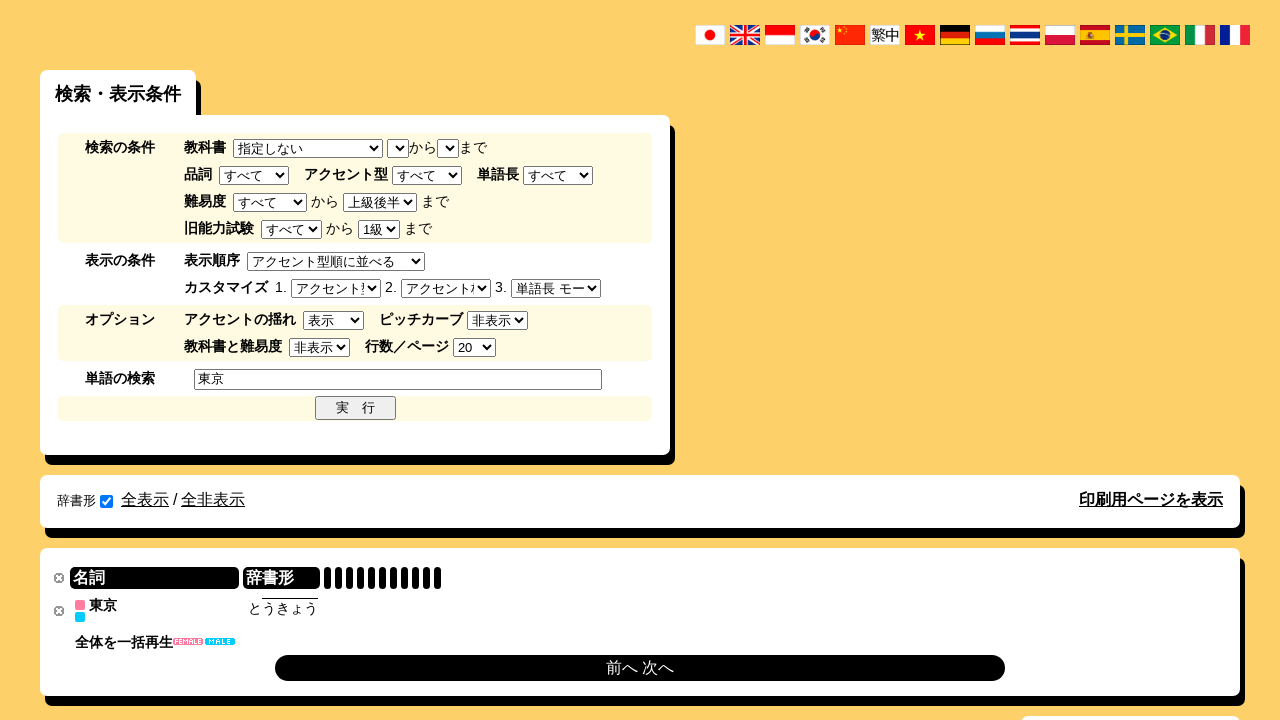

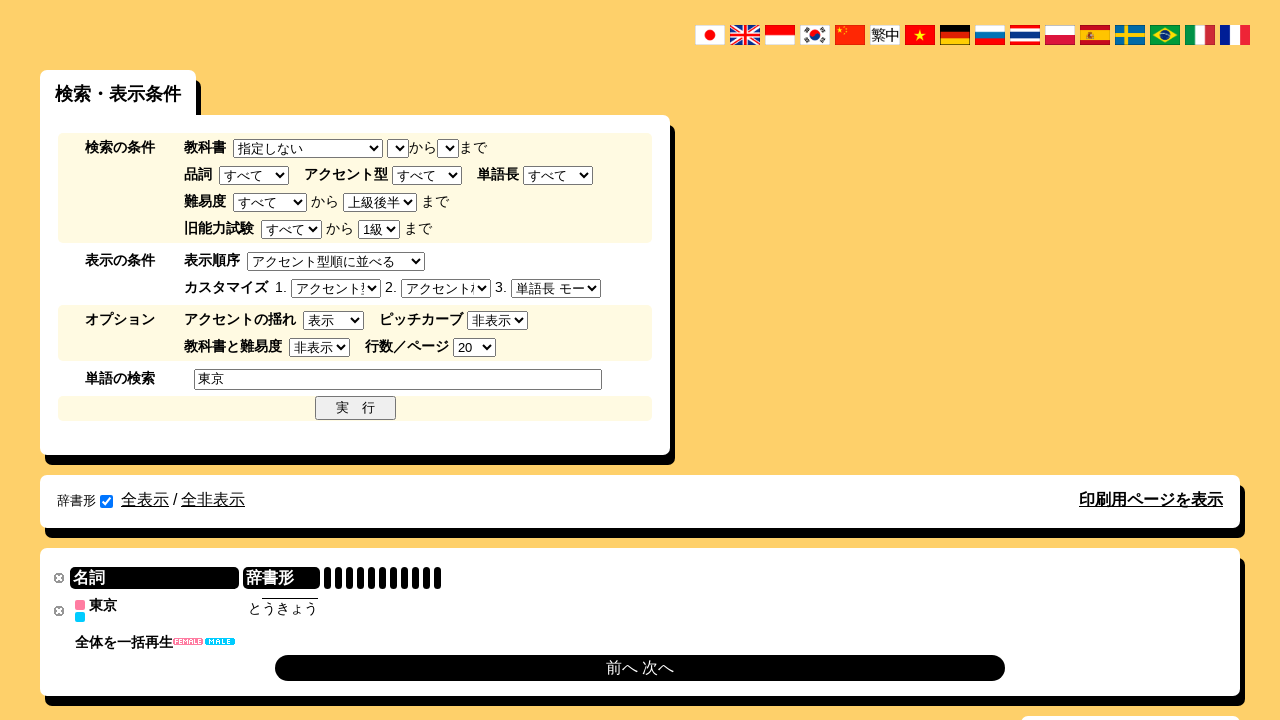